Tests validation by attempting to add an empty task, a task exceeding 30 characters, a valid task, and a duplicate task to verify appropriate error handling.

Starting URL: https://www.techglobal-training.com/frontend/todo-list

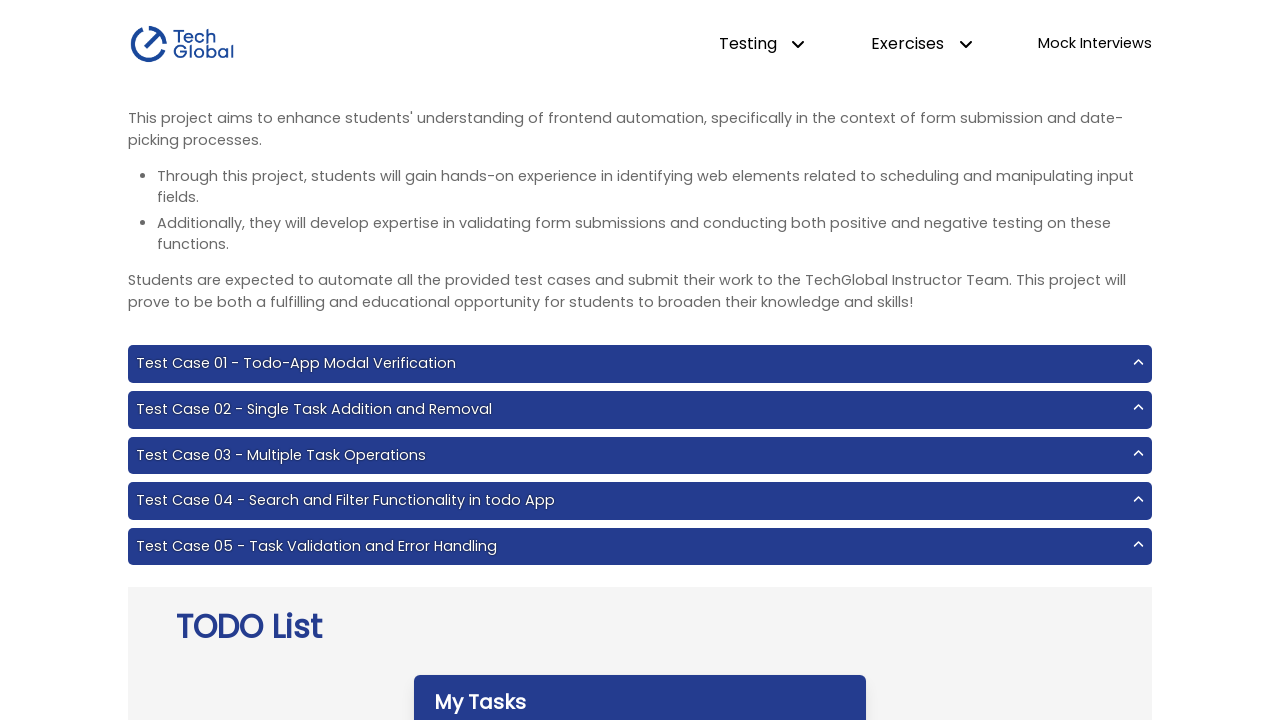

Filled task input field with empty string on #input-add
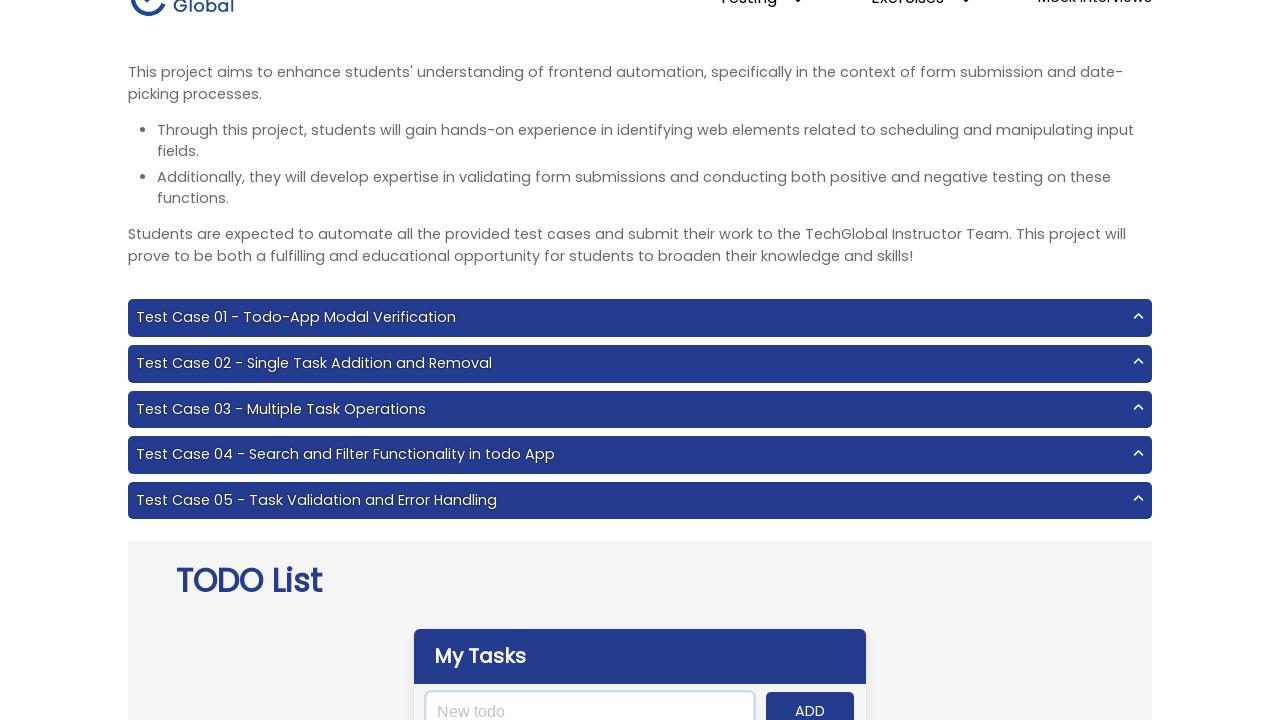

Clicked add button to attempt adding empty task at (810, 701) on #add-btn
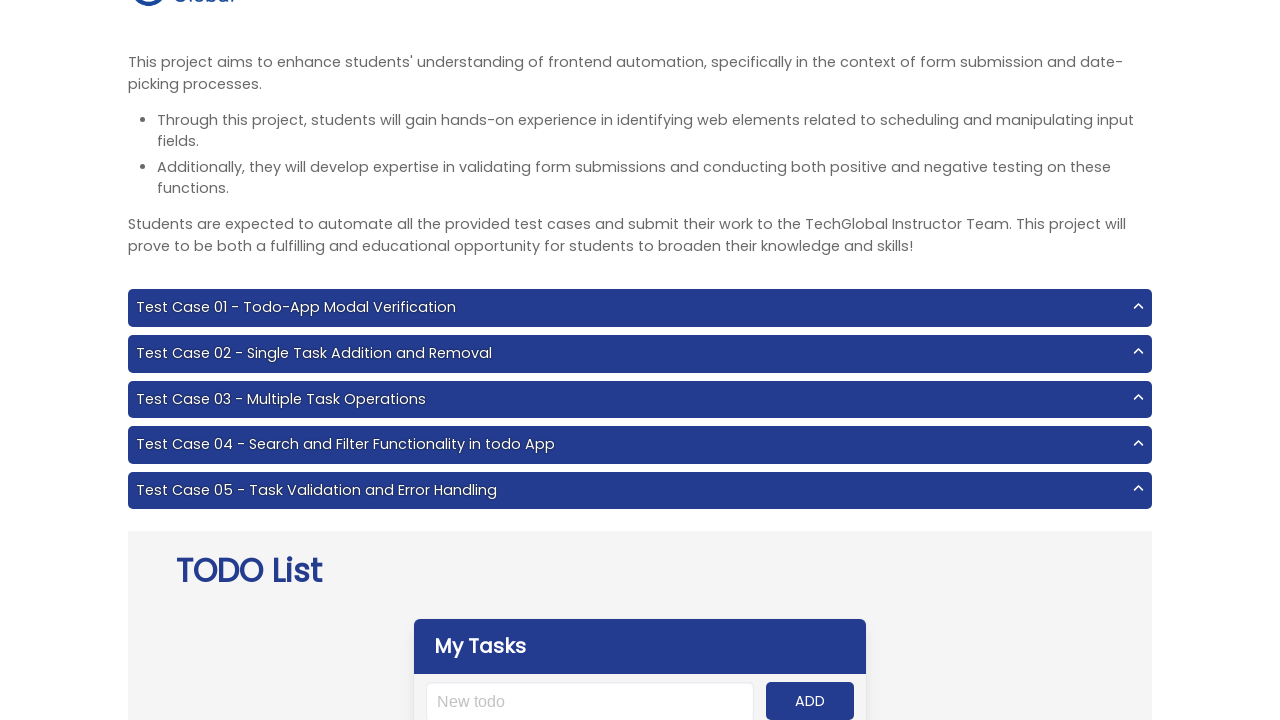

Filled task input field with text exceeding 30 characters on #input-add
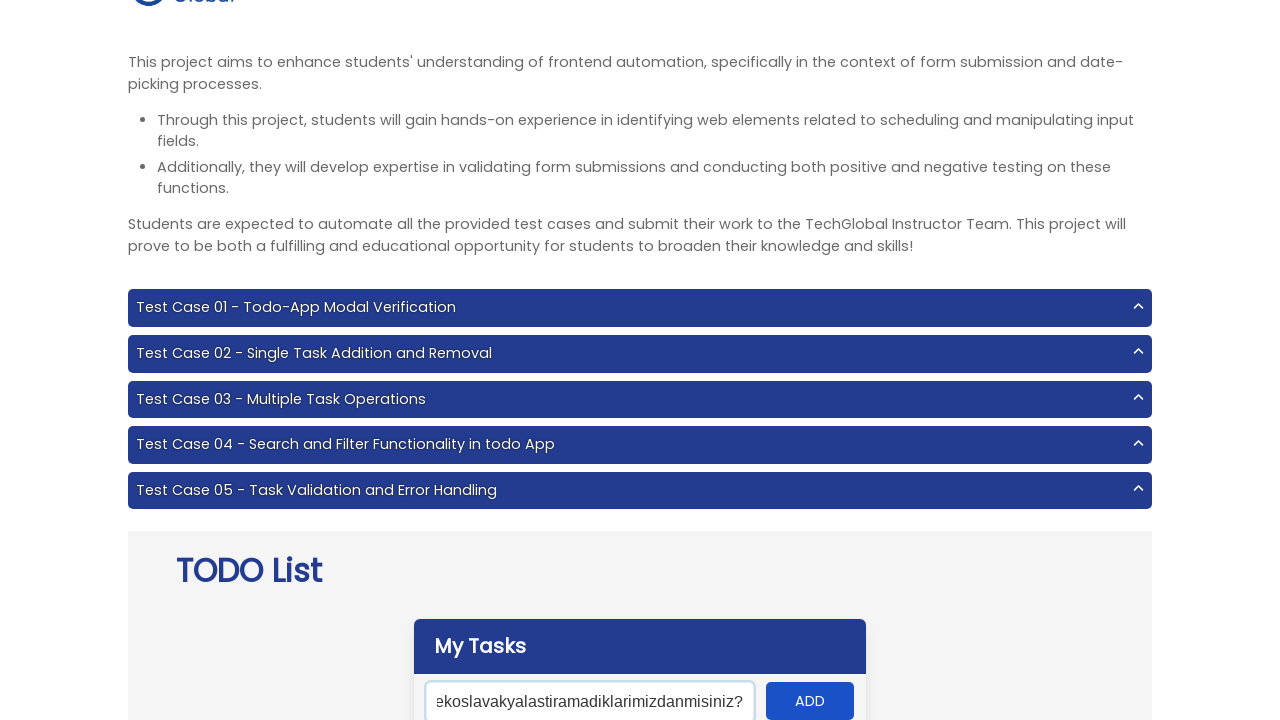

Clicked add button to attempt adding oversized task at (810, 701) on #add-btn
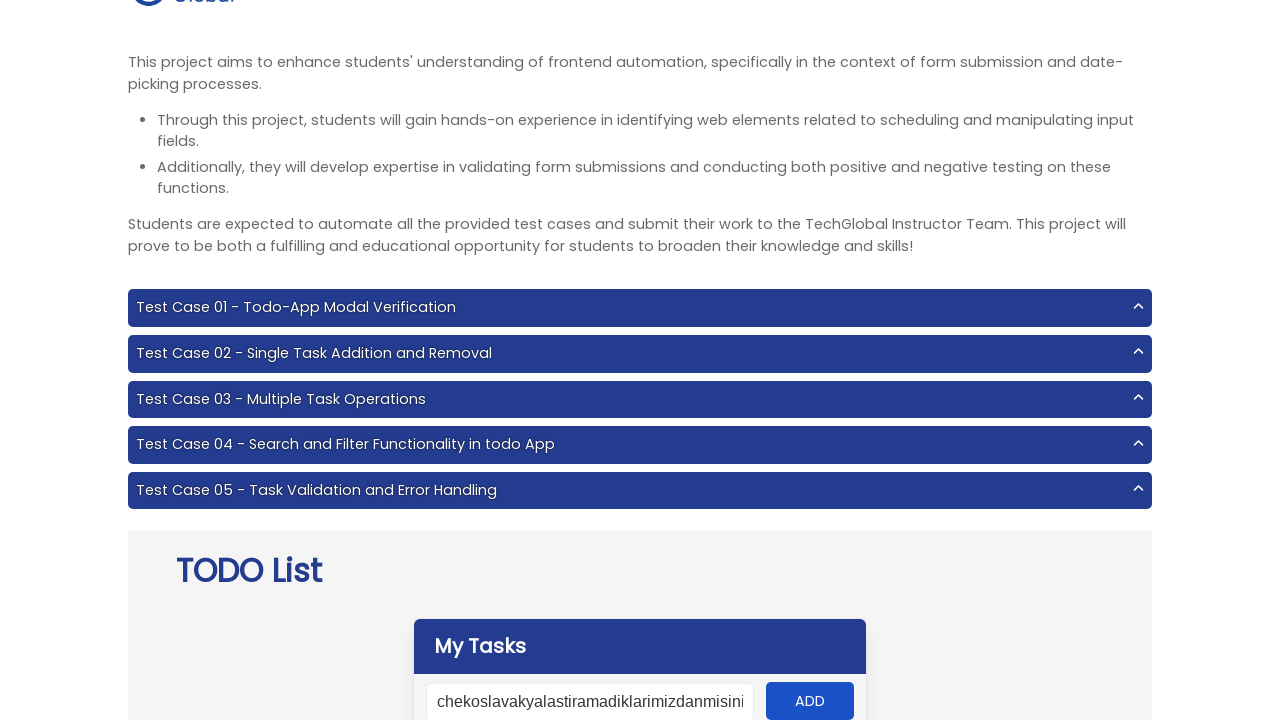

Verified error message displayed for invalid task input
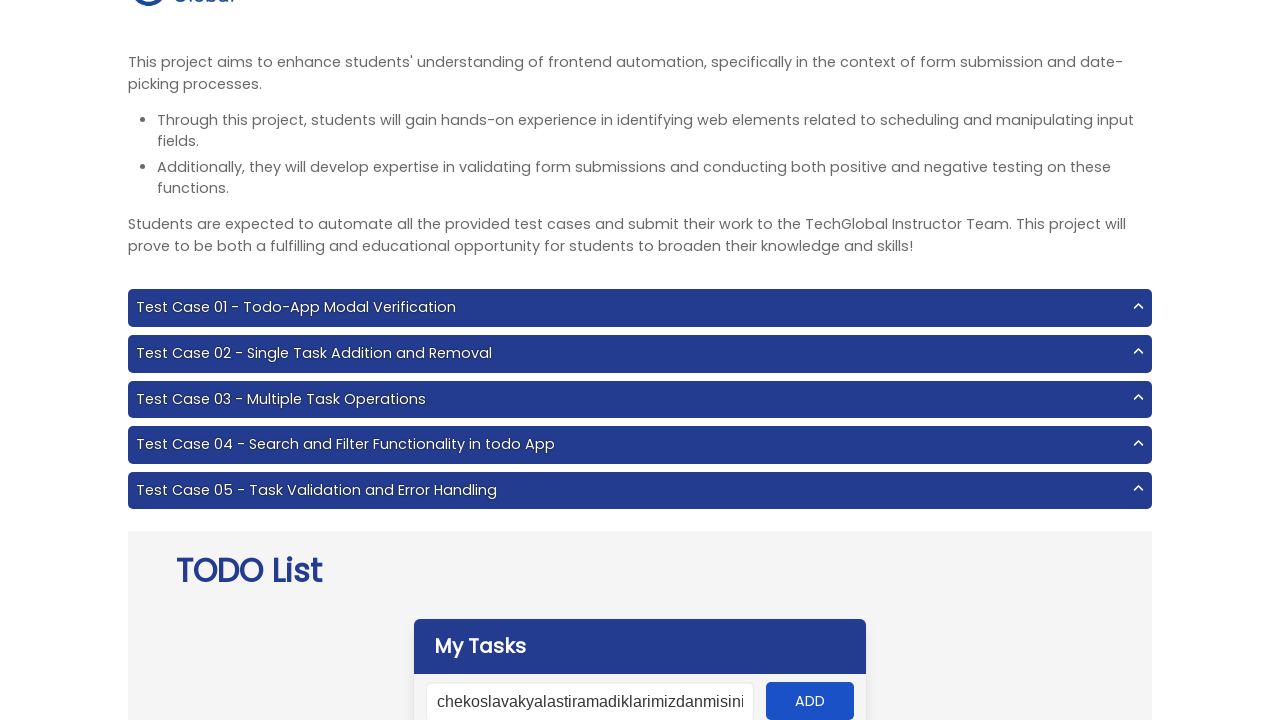

Filled task input field with valid task text on #input-add
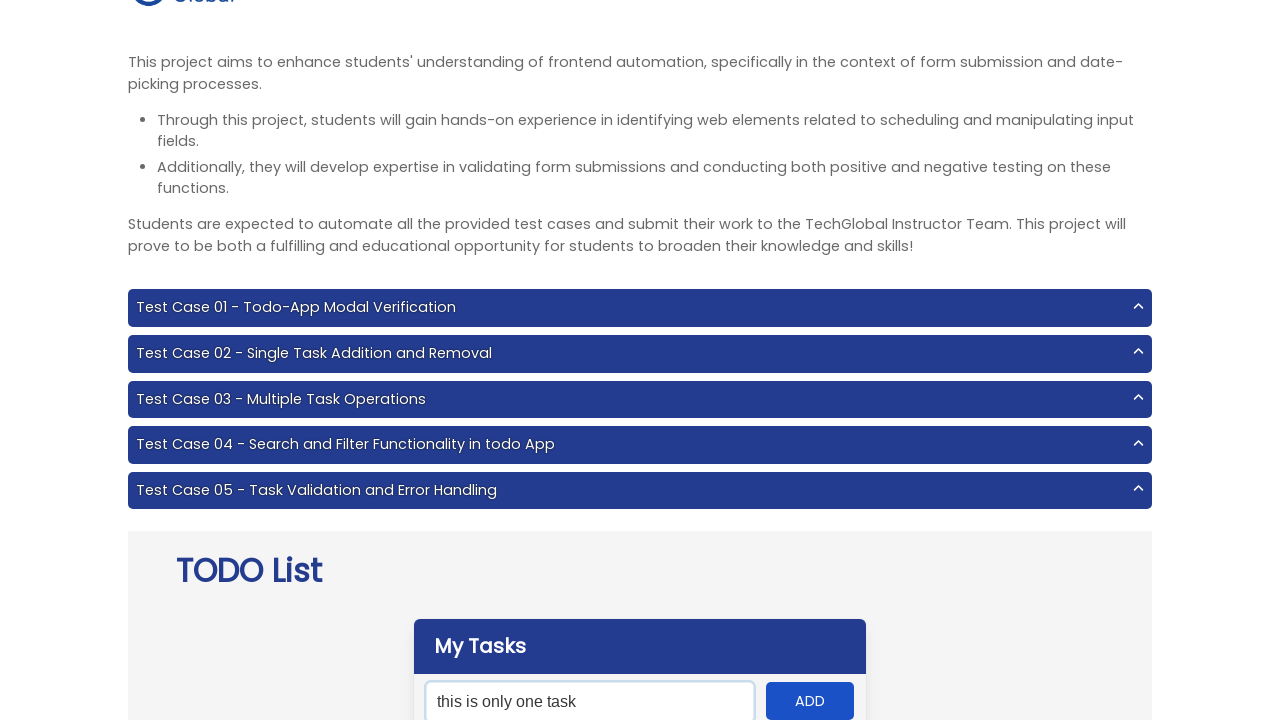

Clicked add button to submit valid task at (810, 701) on #add-btn
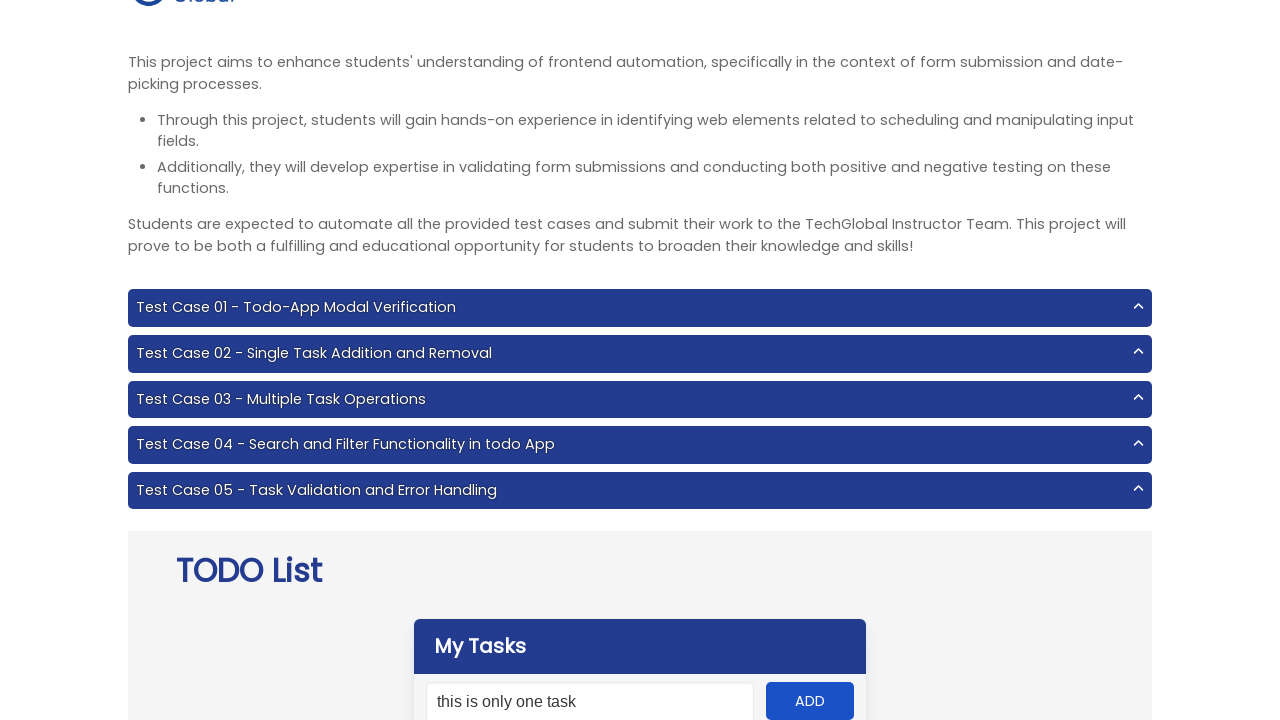

Confirmed valid task was added and appears in task list
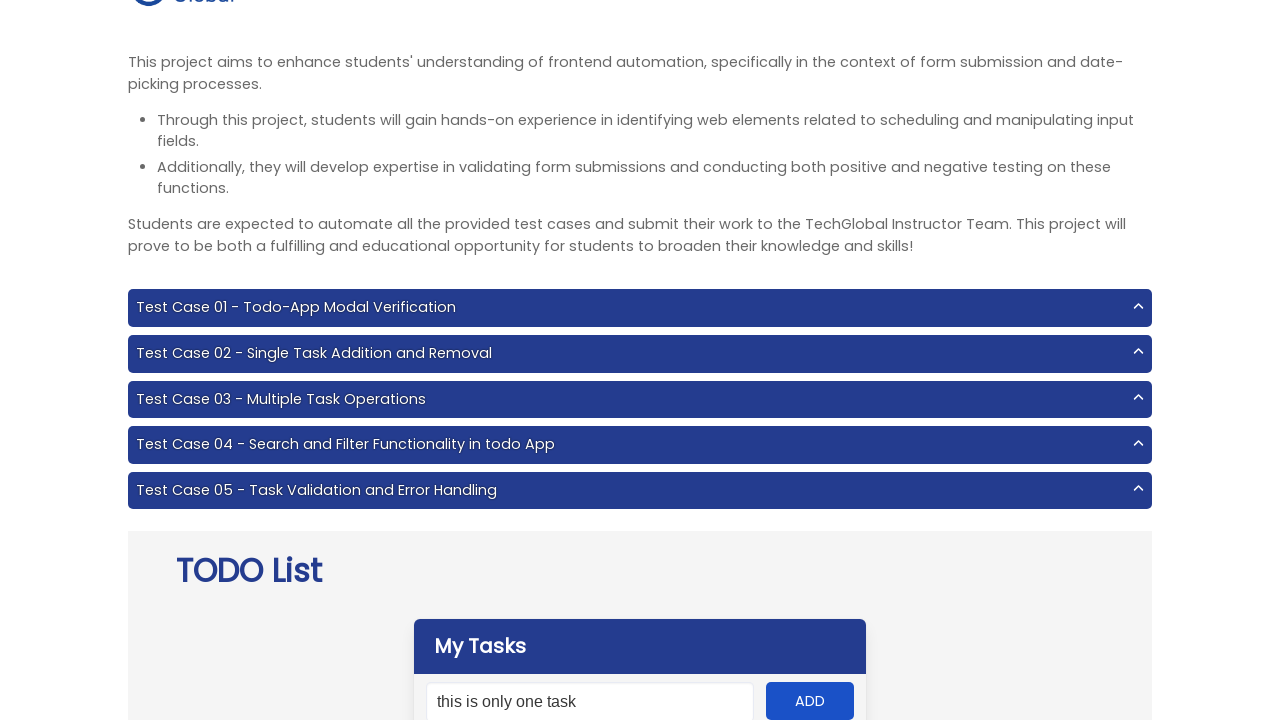

Filled task input field with duplicate task text on #input-add
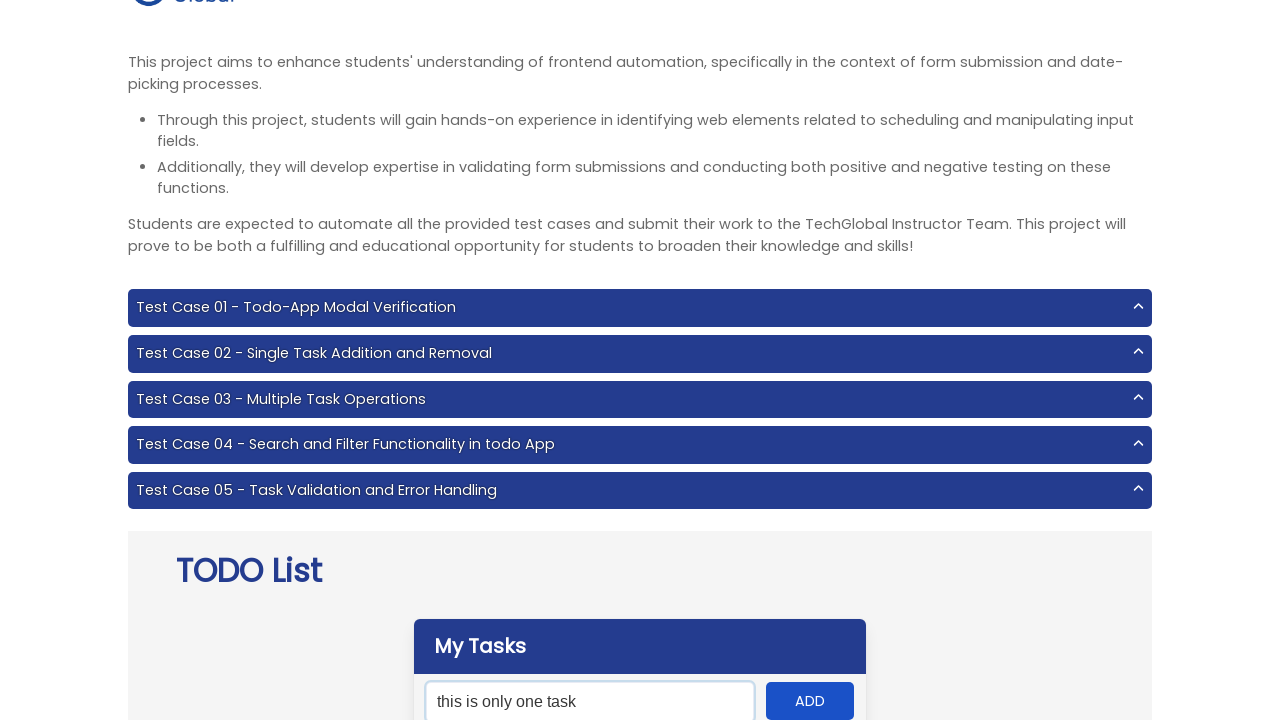

Clicked add button to attempt adding duplicate task at (810, 701) on #add-btn
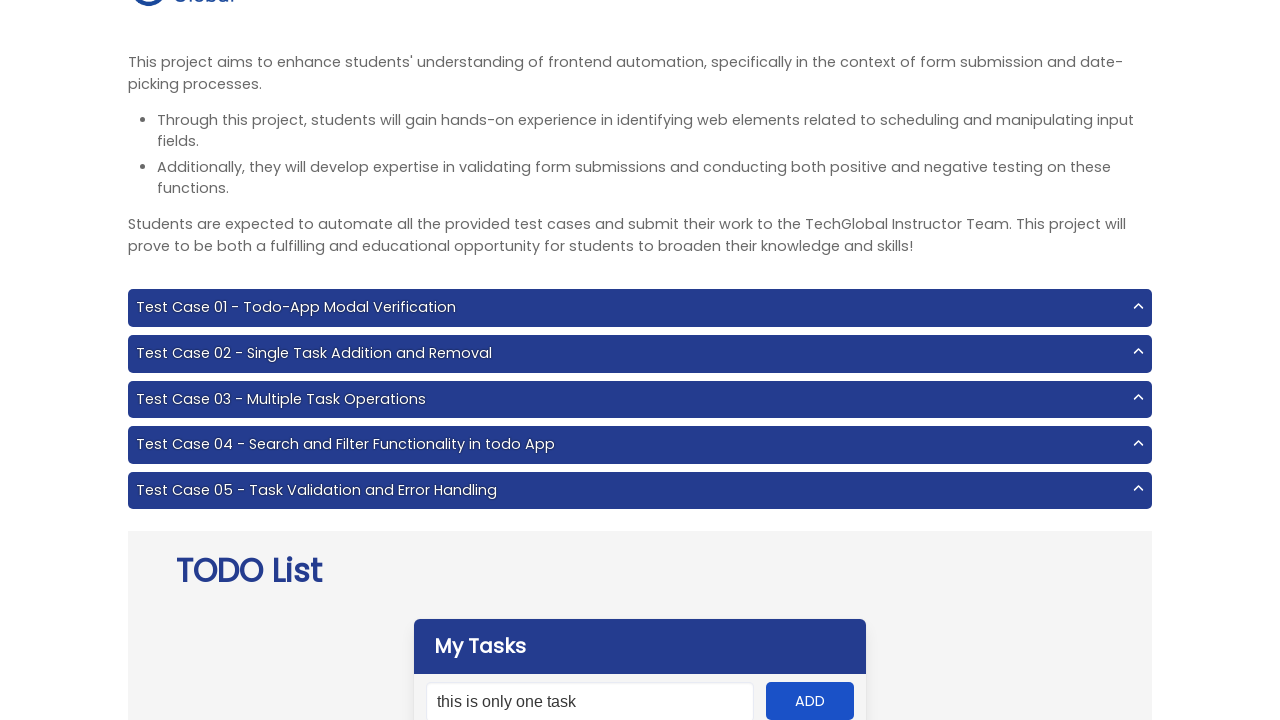

Verified error message displayed for duplicate task attempt
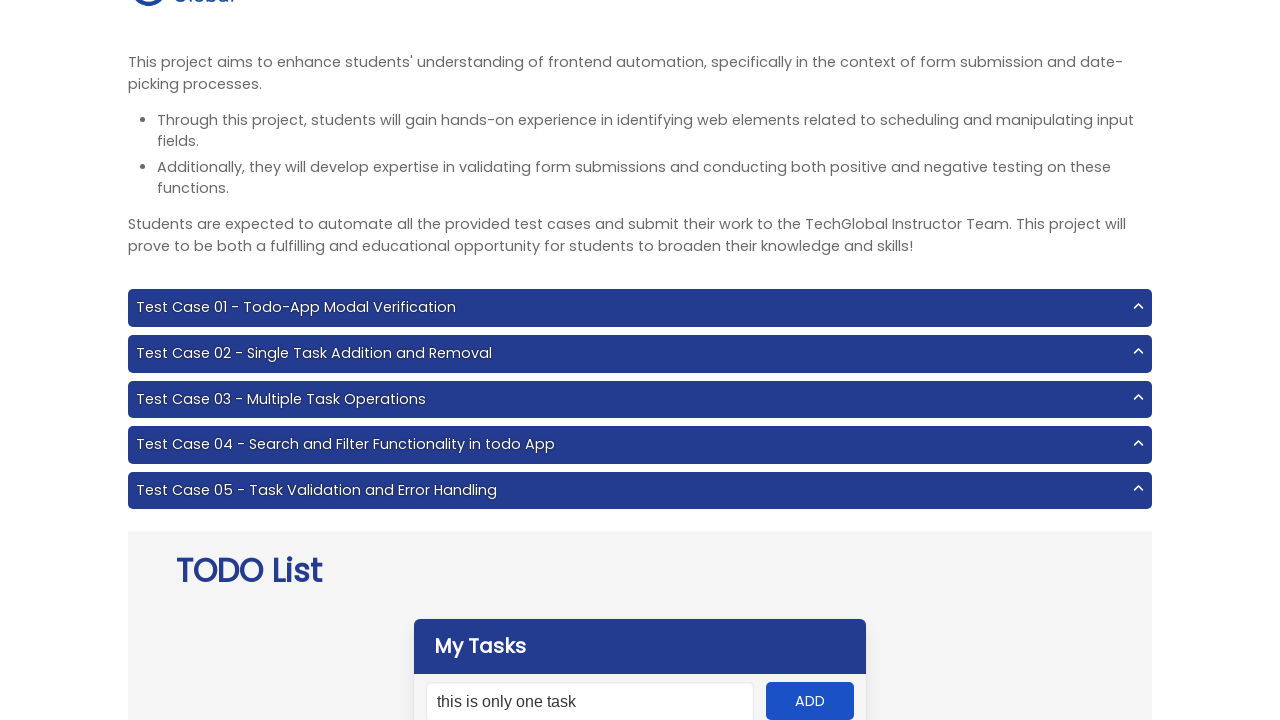

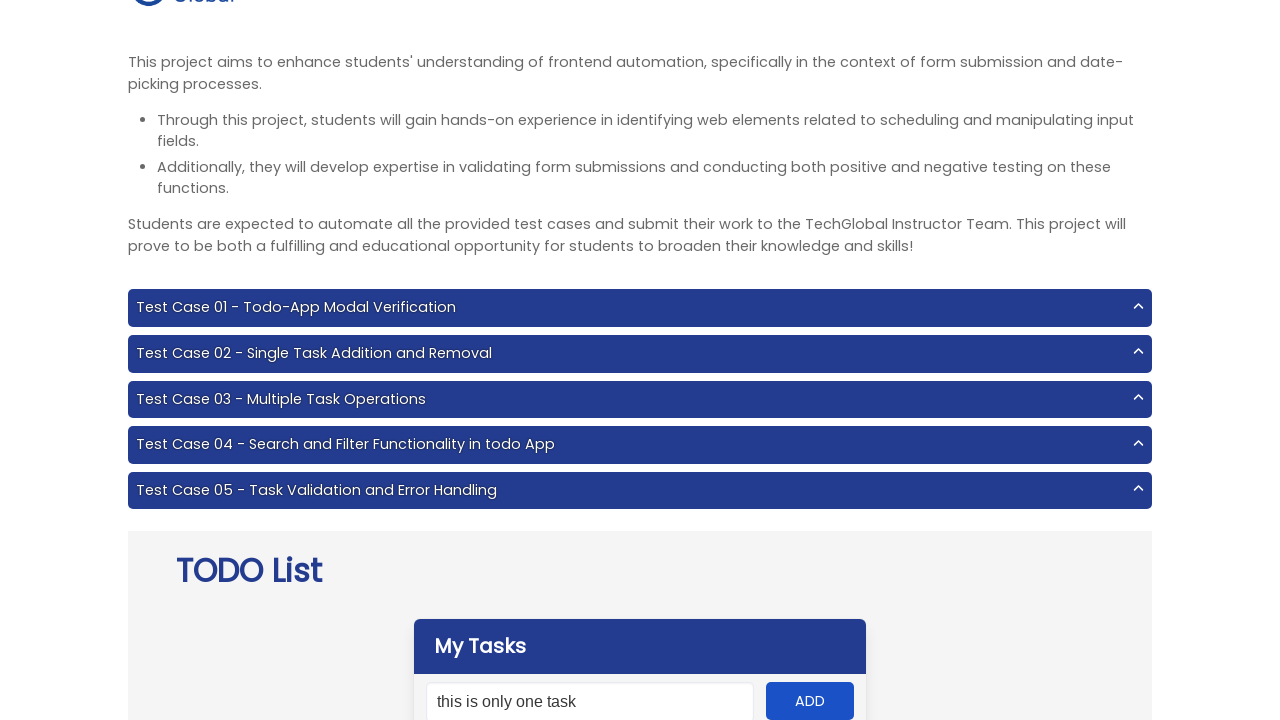